Tests browser window resizing functionality and navigation through different sections of the Leafground website

Starting URL: https://www.leafground.com/

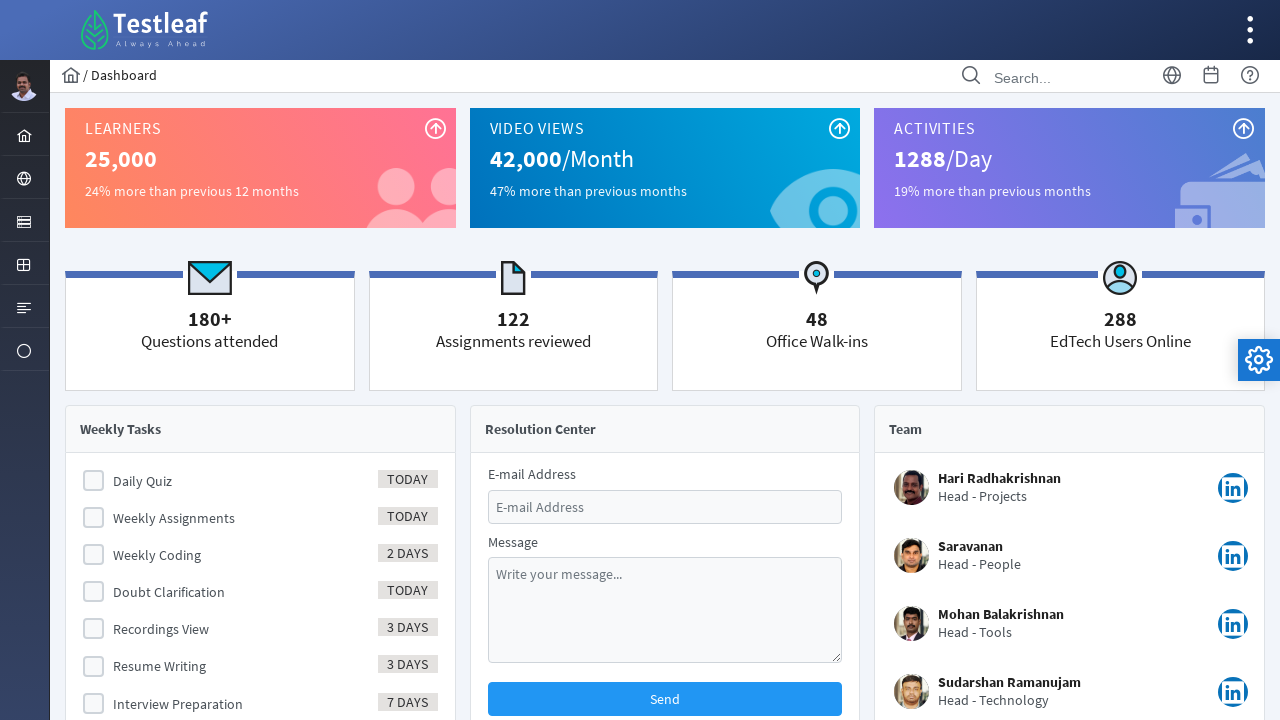

Retrieved initial viewport size
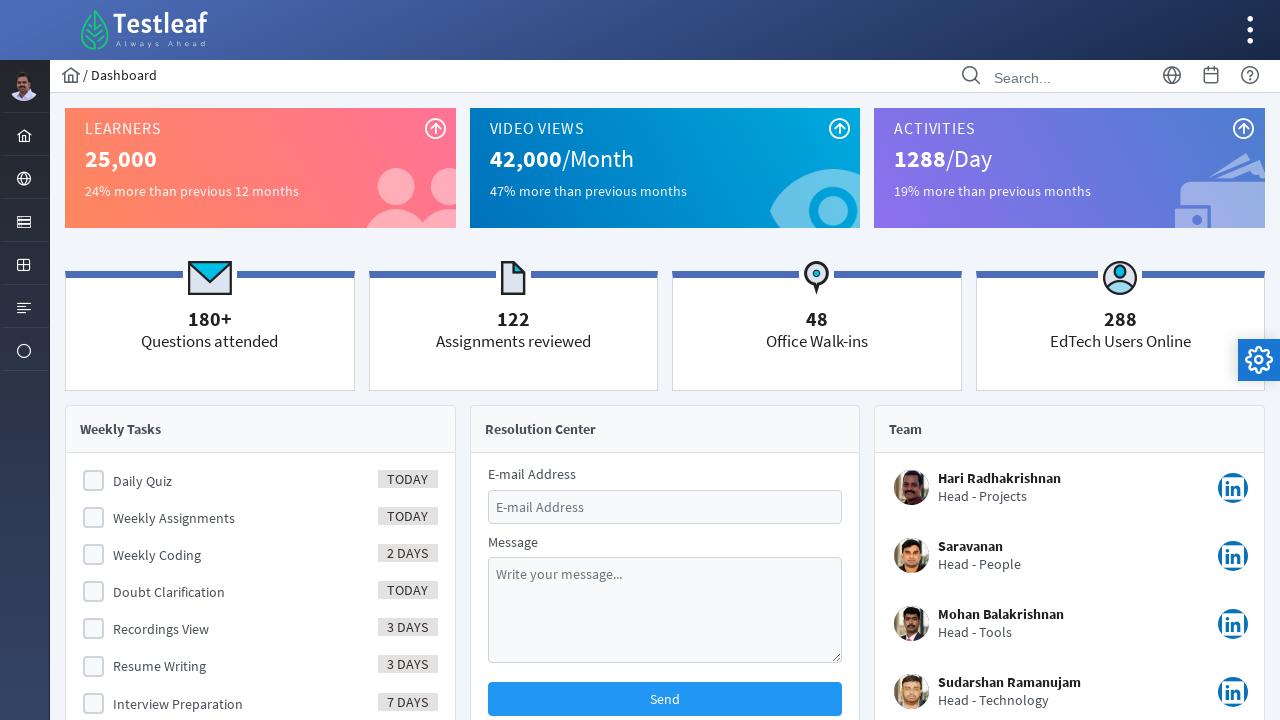

Set viewport size to 800x500
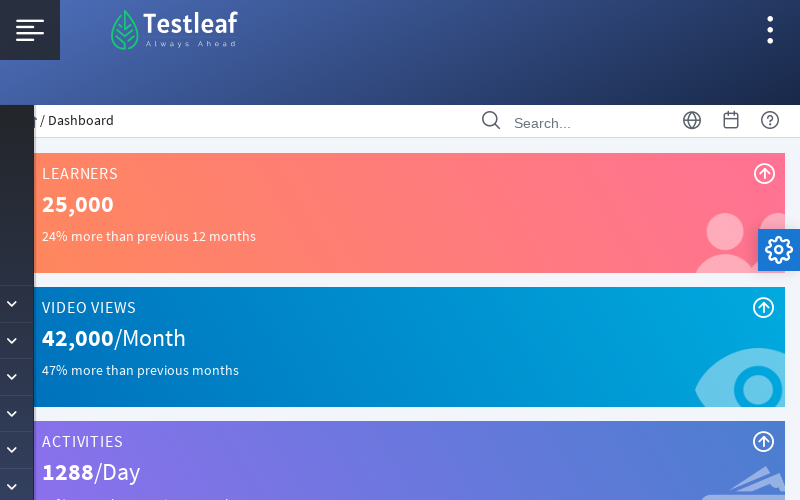

Verified viewport size is now 800x500
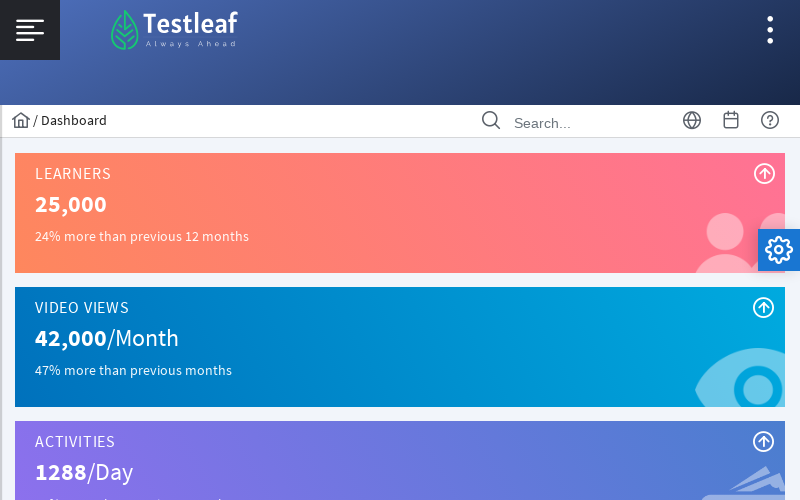

Maximized viewport to 1920x1080
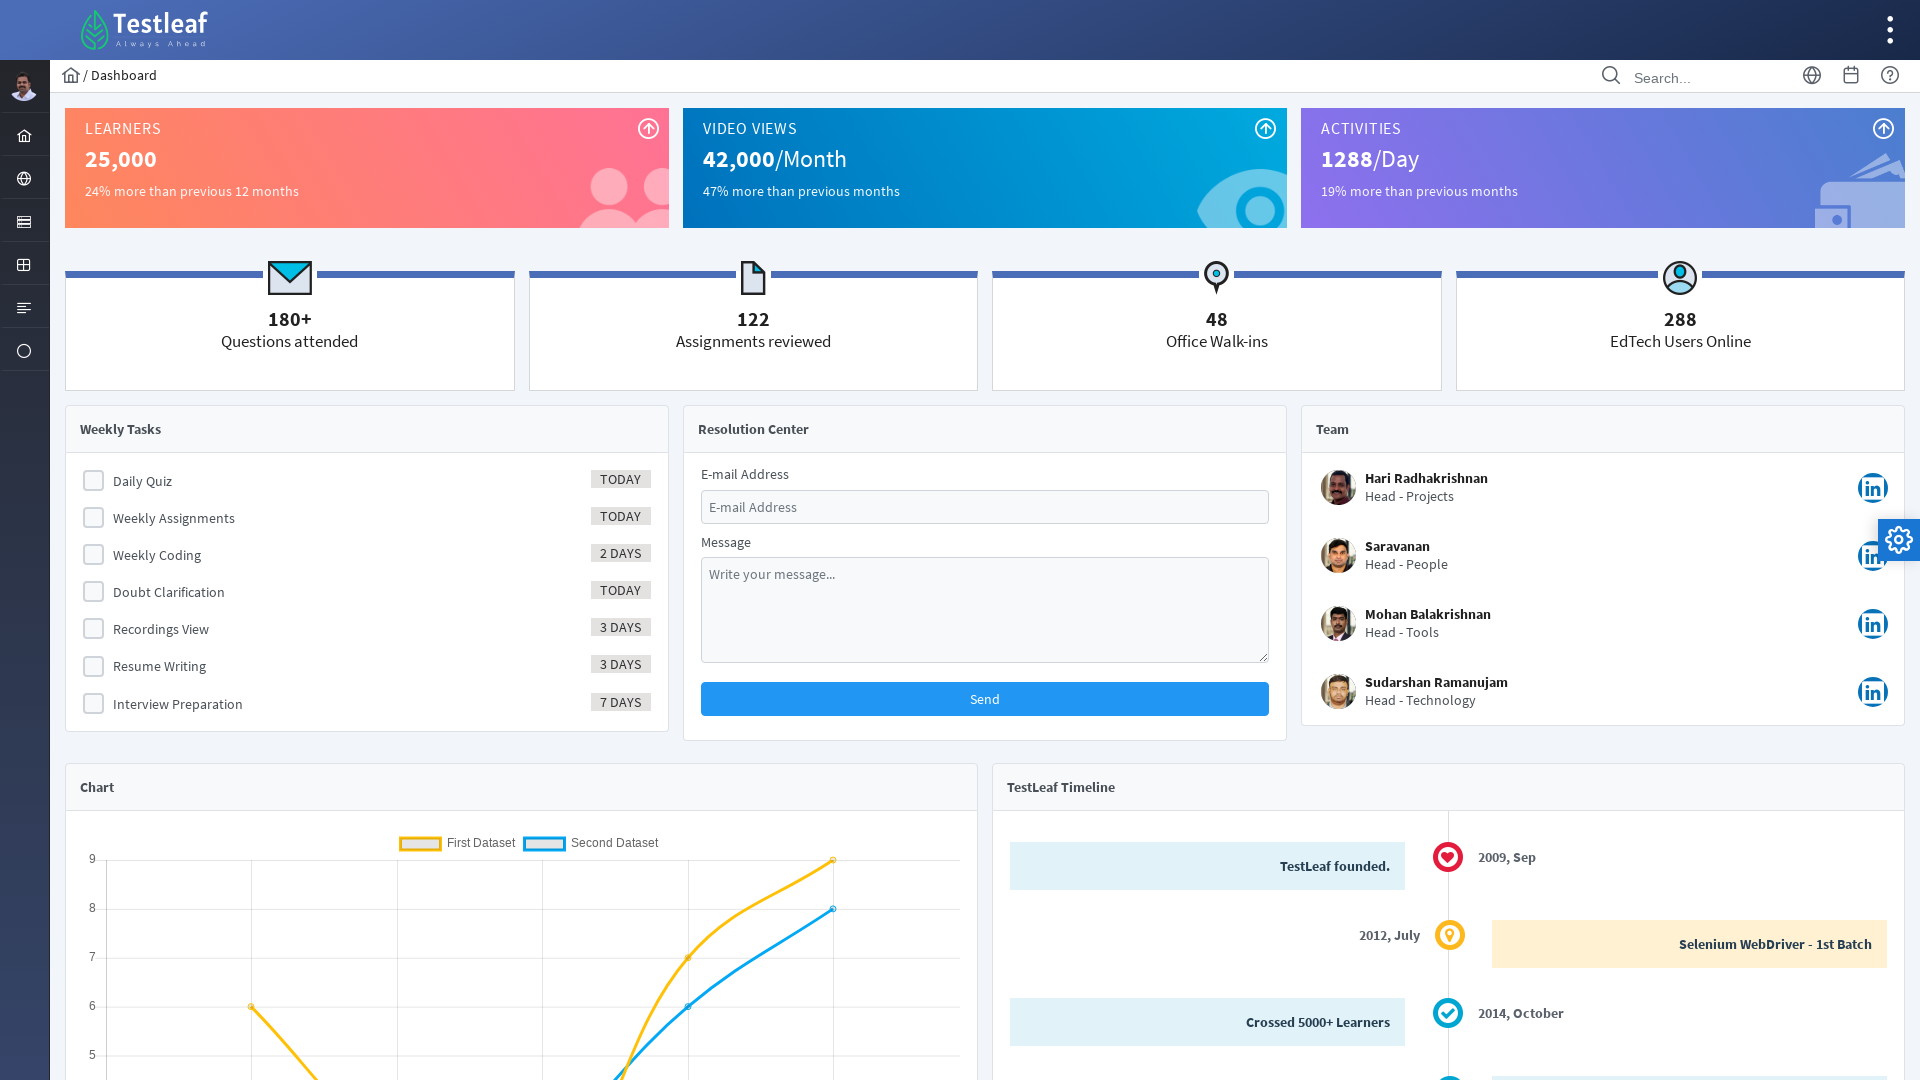

Verified viewport is now maximized at 1920x1080
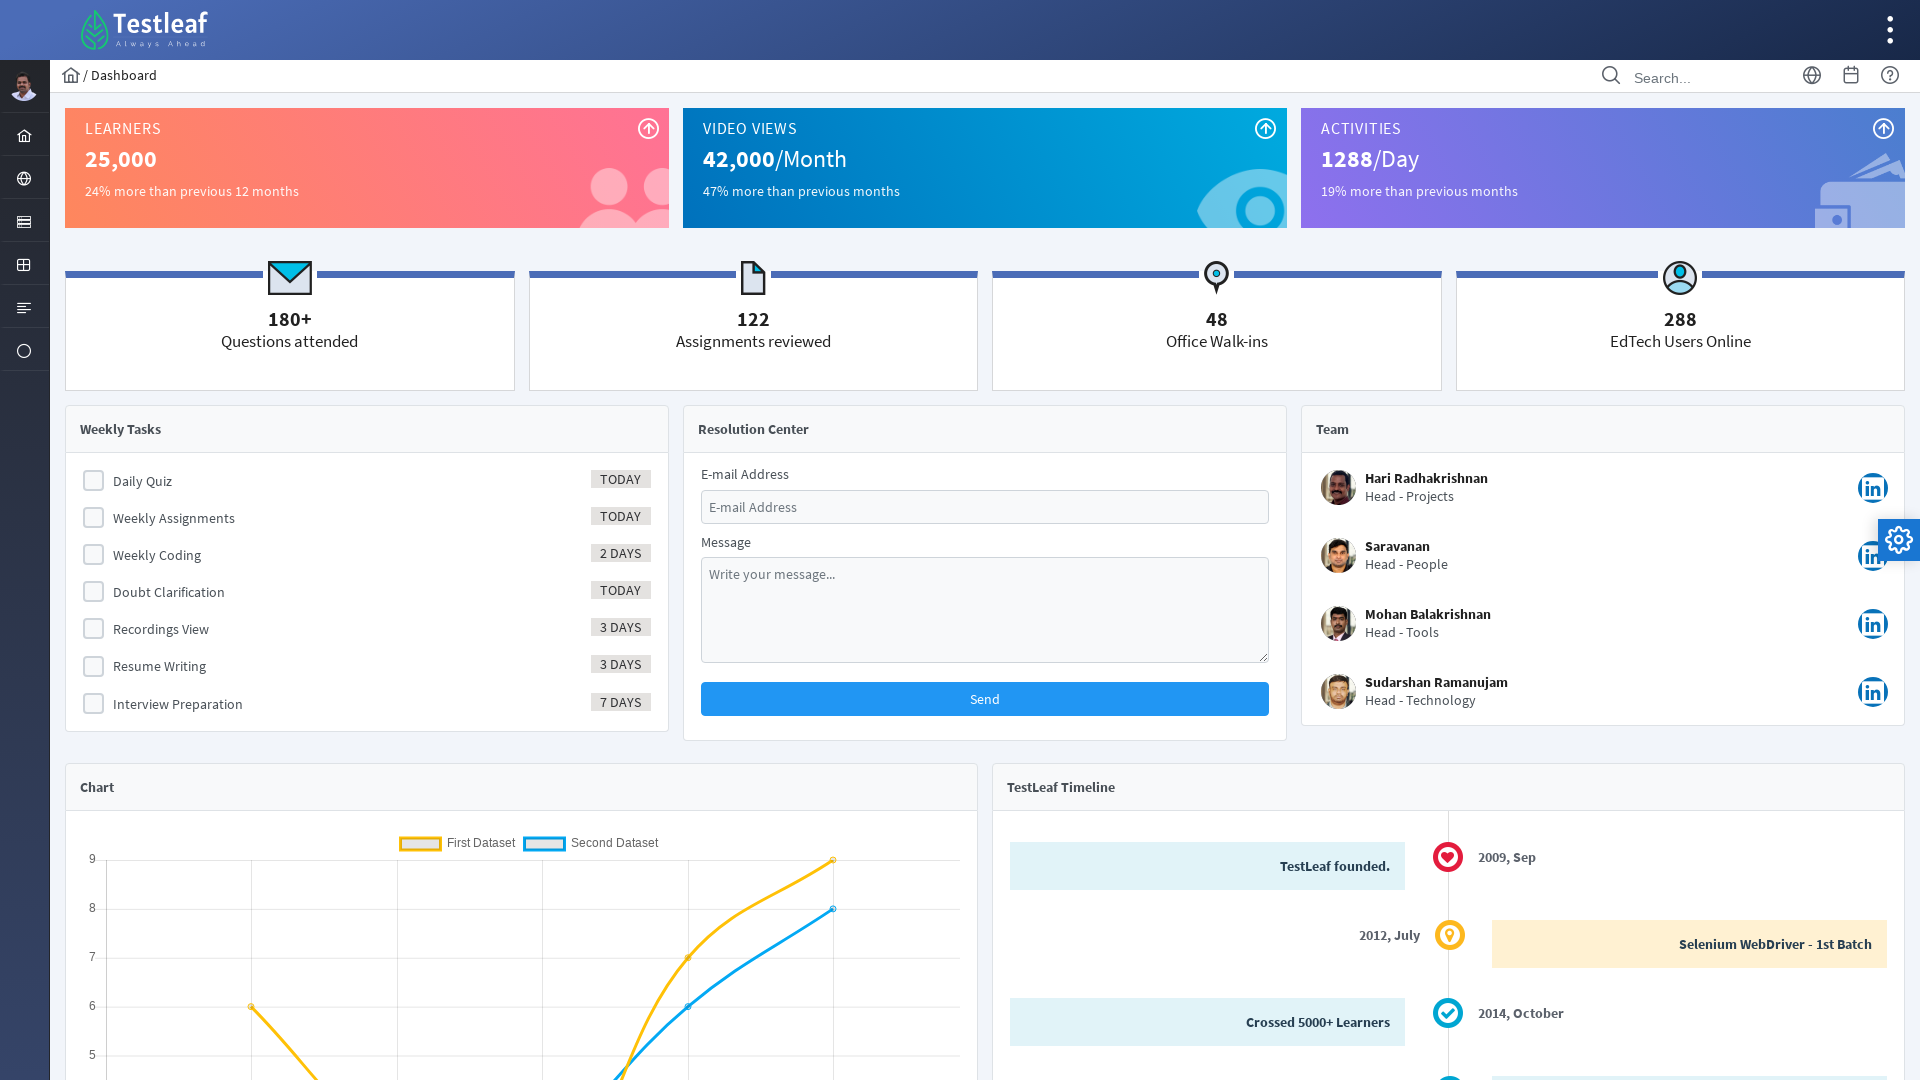

Navigated to https://www.leafground.com/
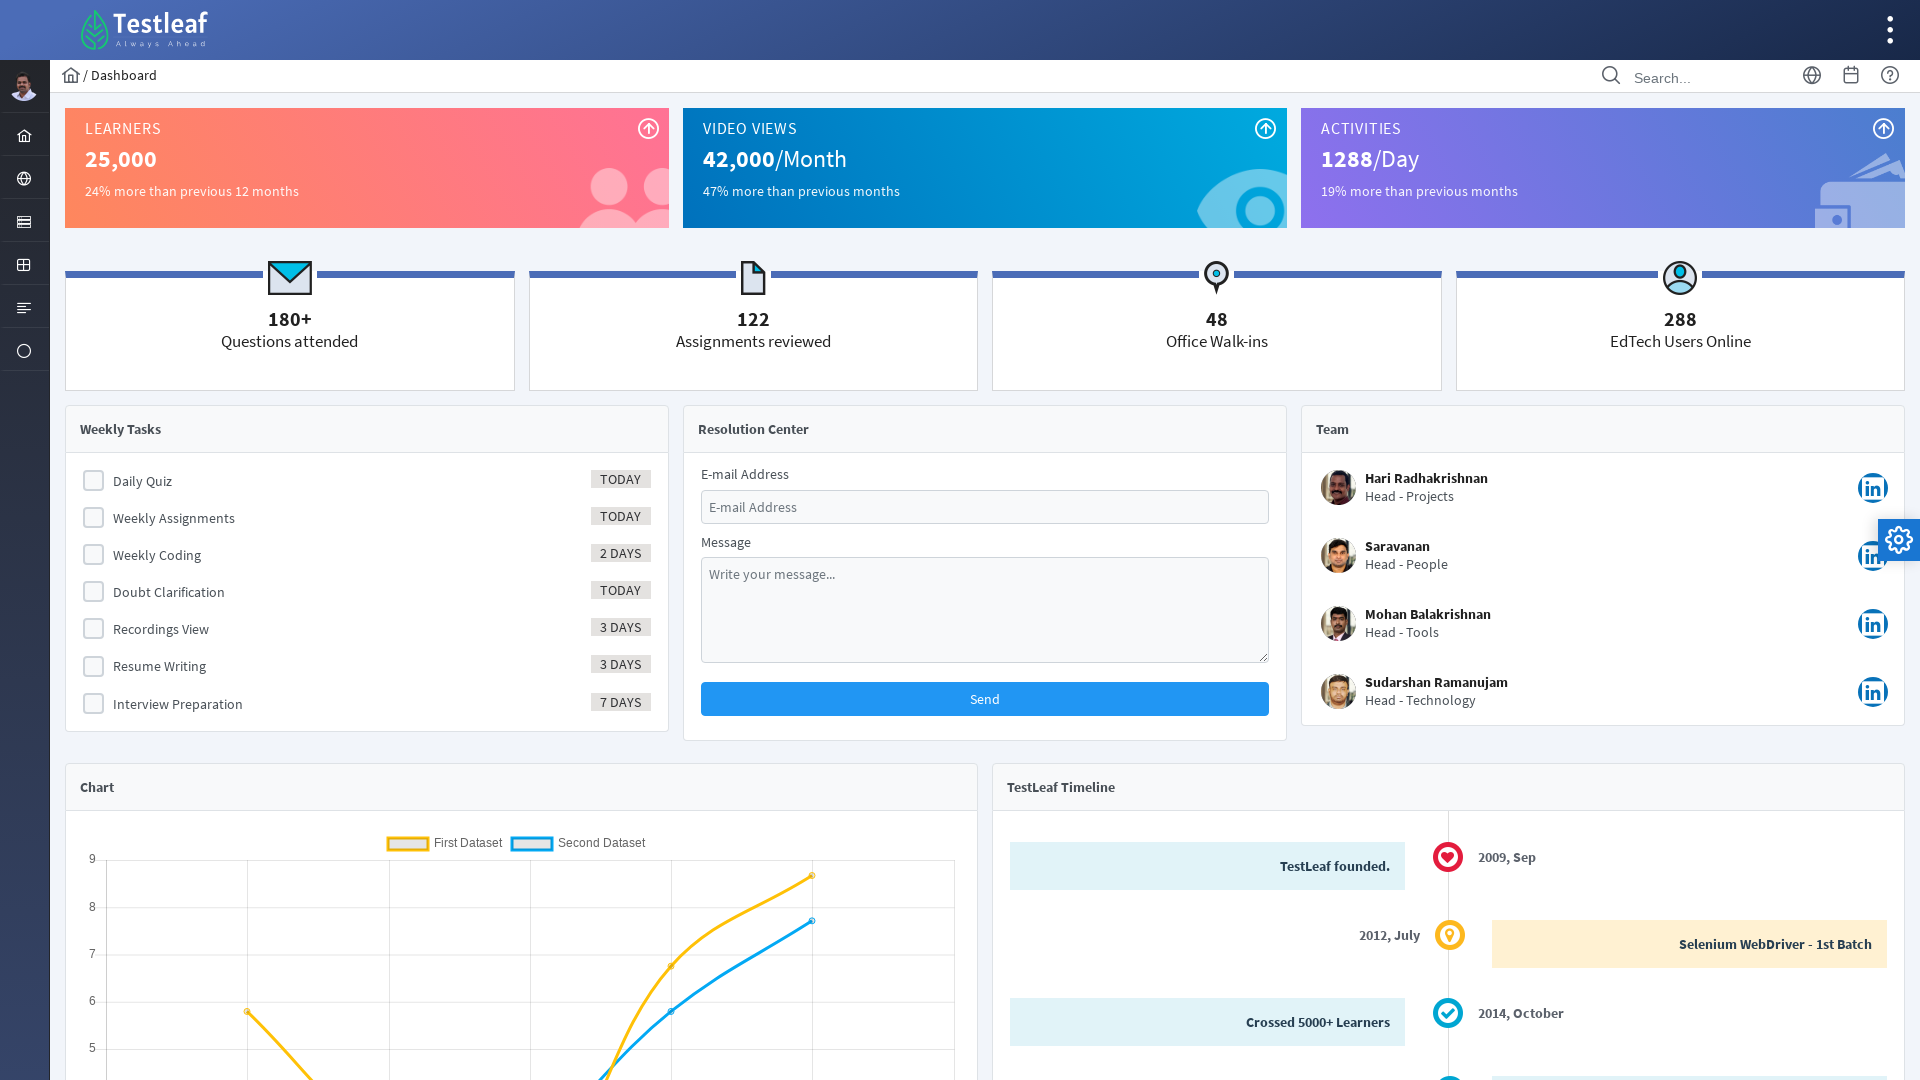

Clicked on Browser navigation element at (24, 178) on xpath=//span[text()='Browser']//parent::a
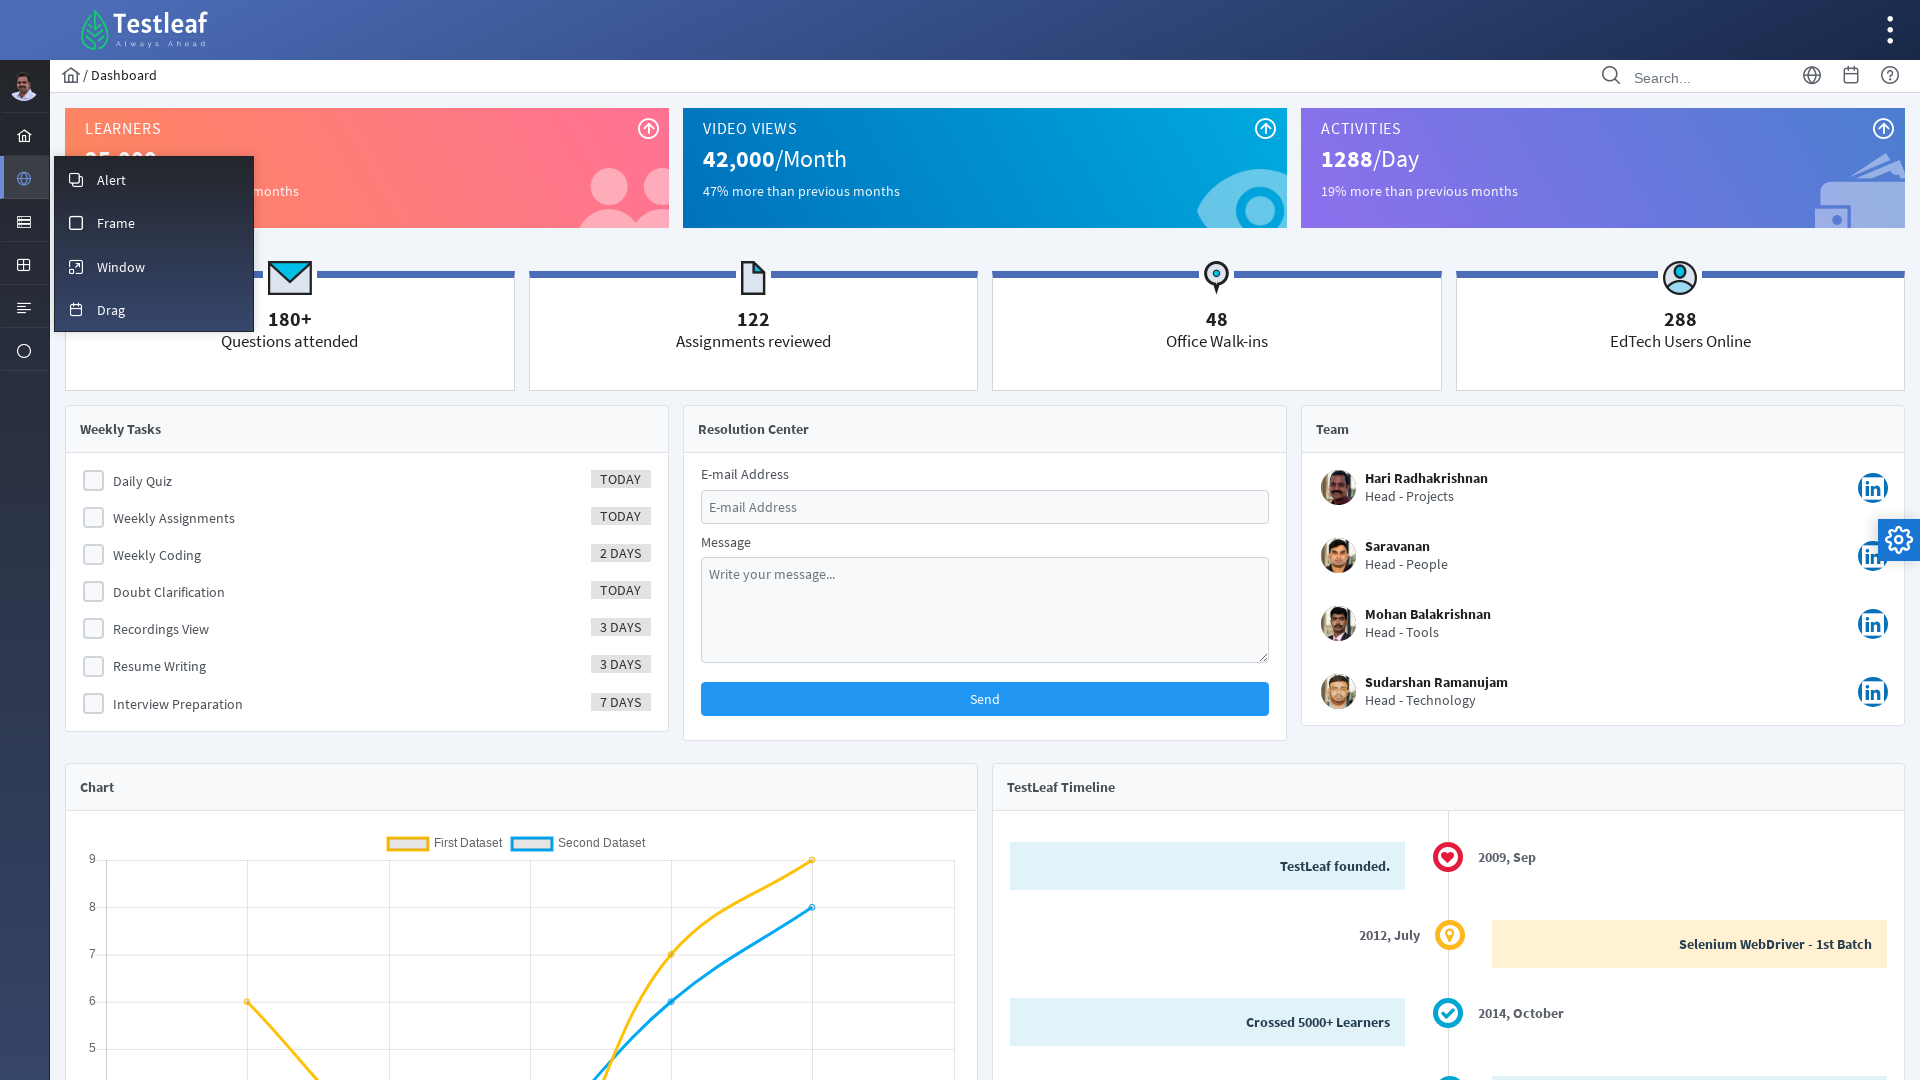

Clicked on Alert navigation element at (154, 179) on xpath=//span[text()='Alert']//parent::a
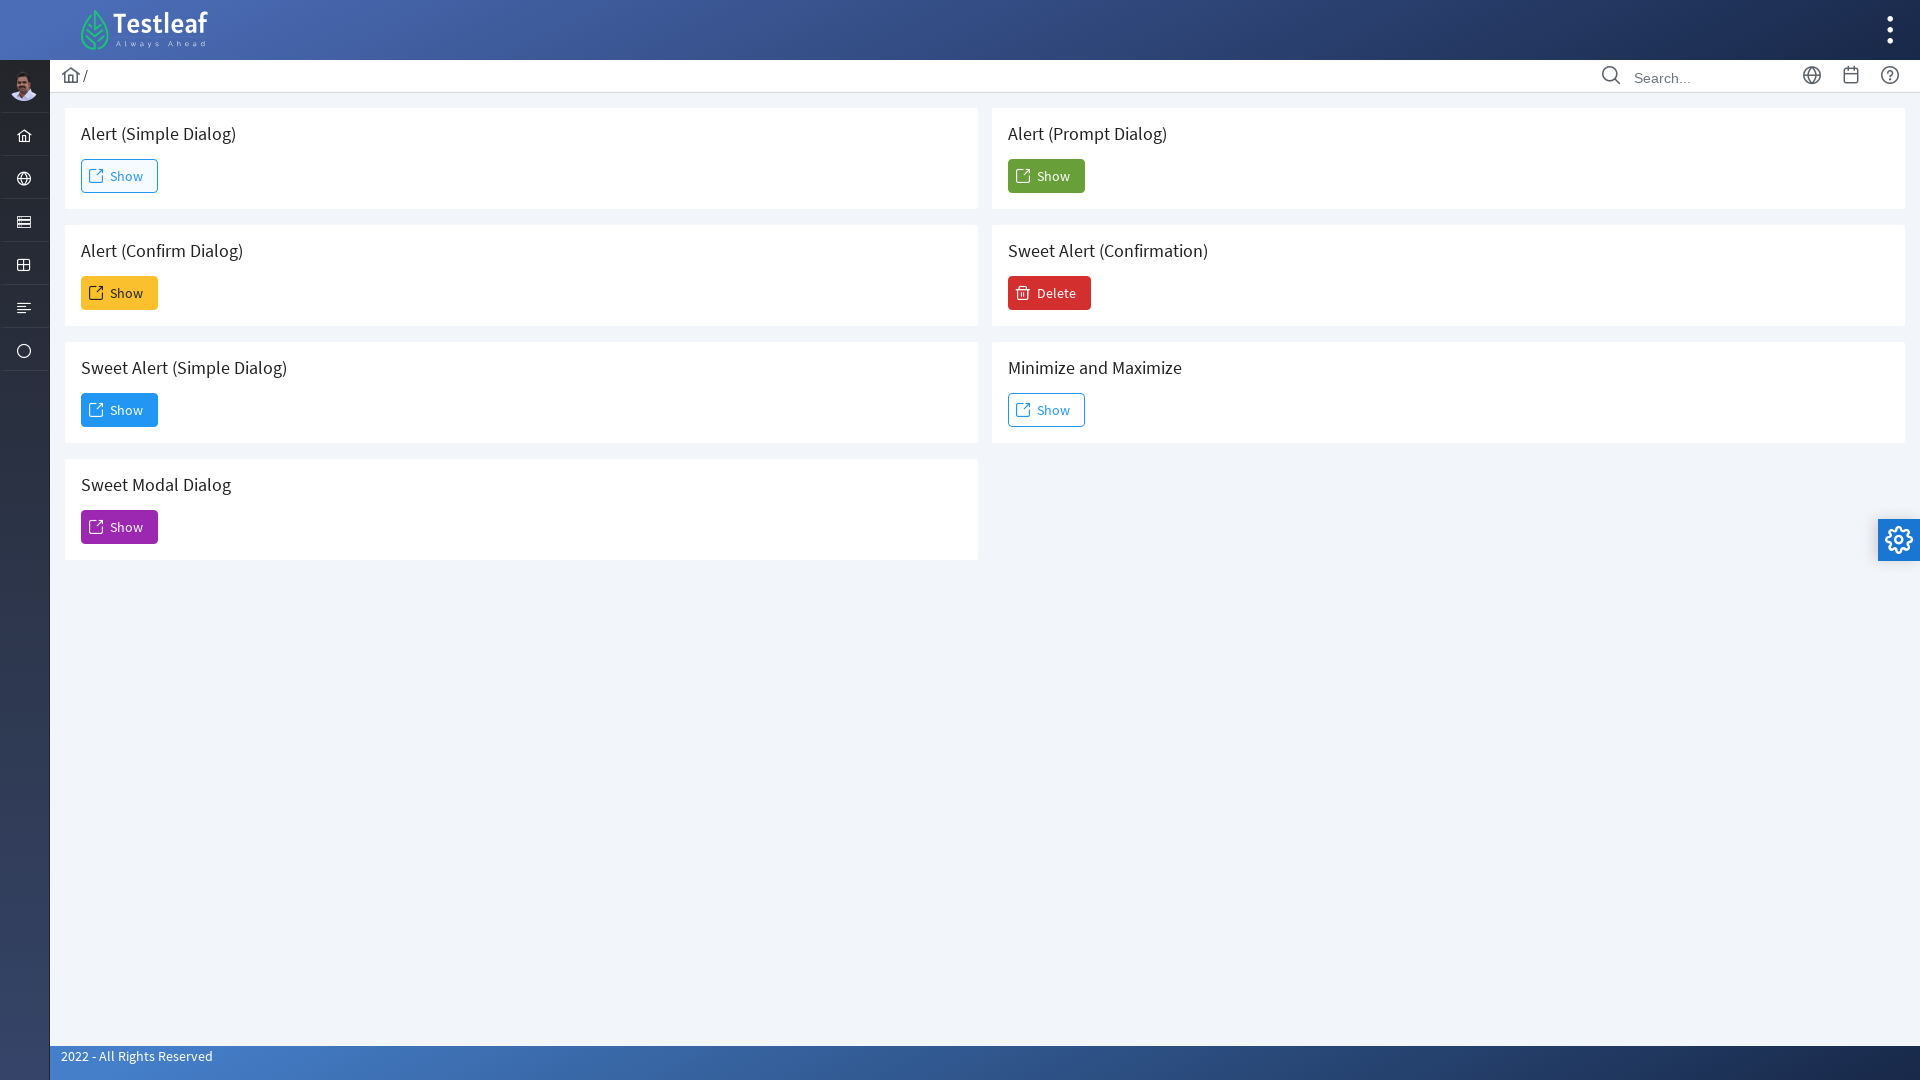

Current page URL is https://www.leafground.com/alert.xhtml
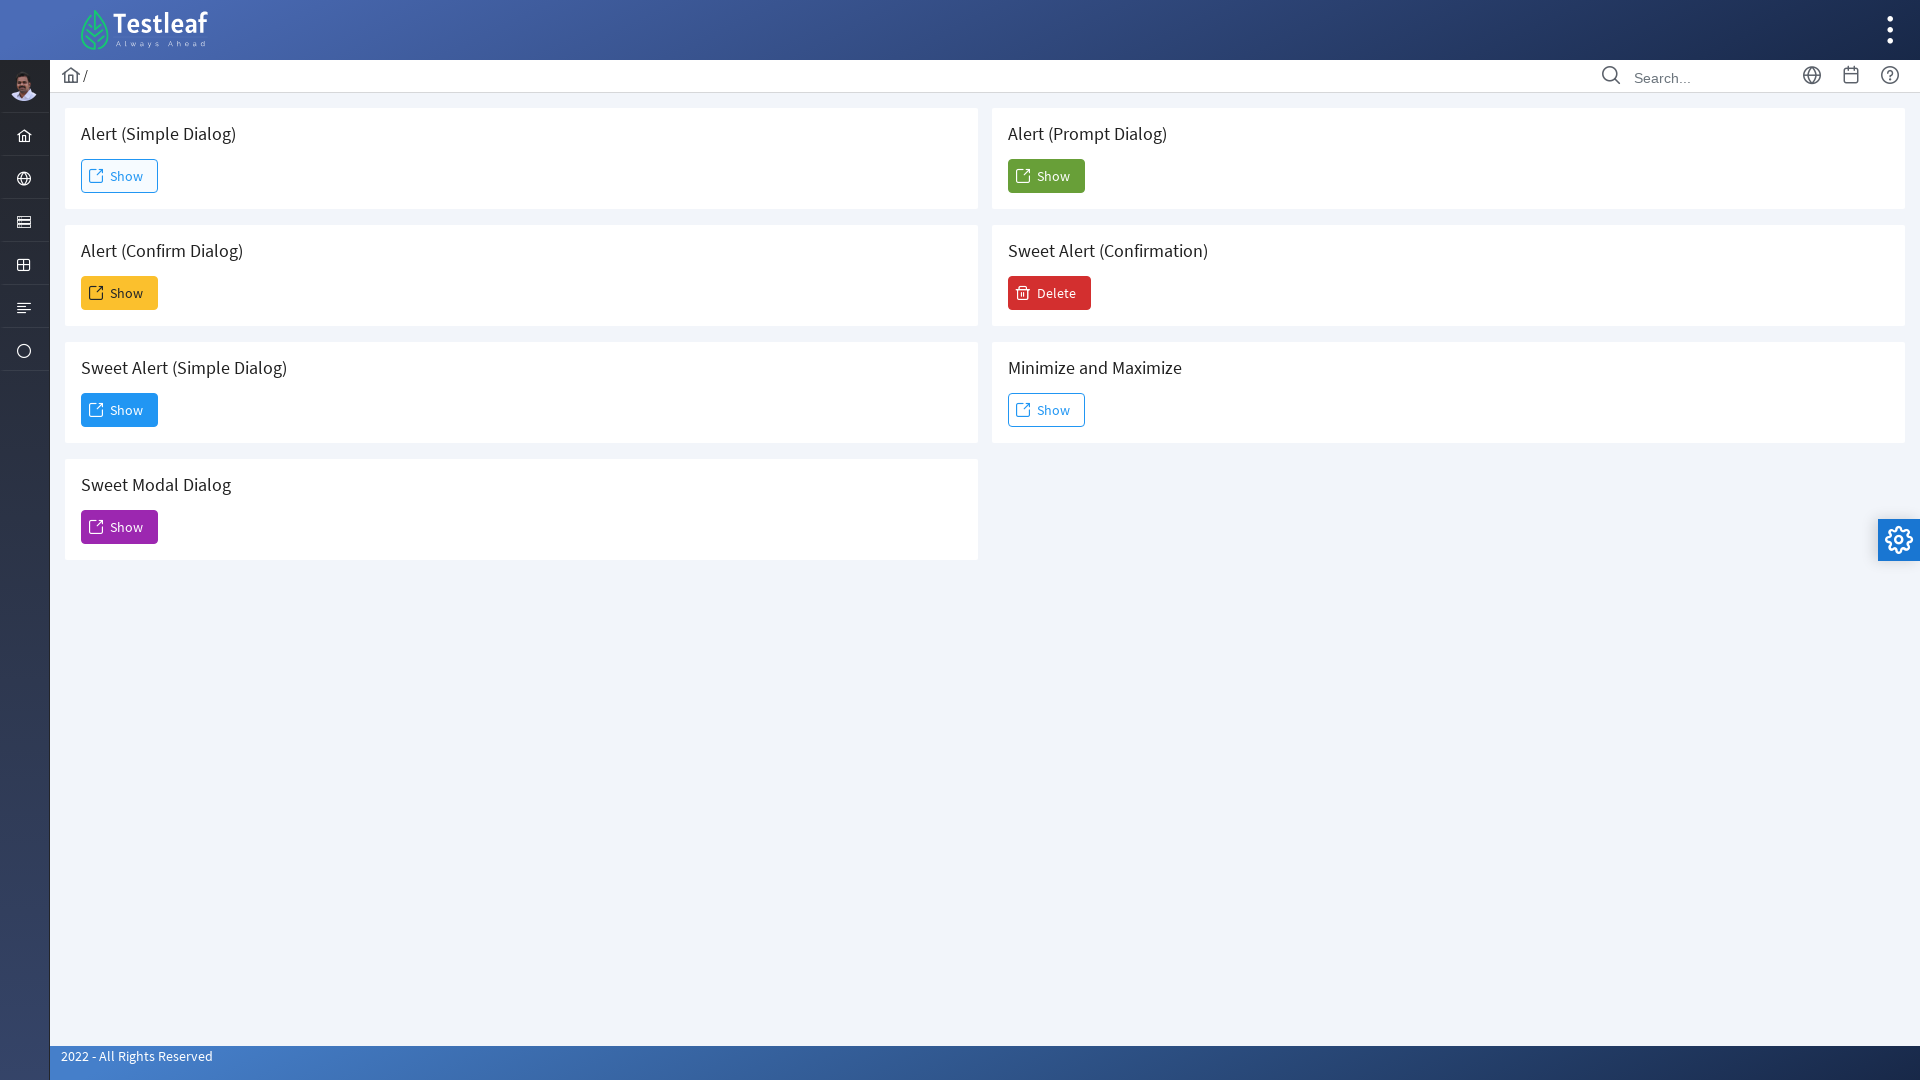

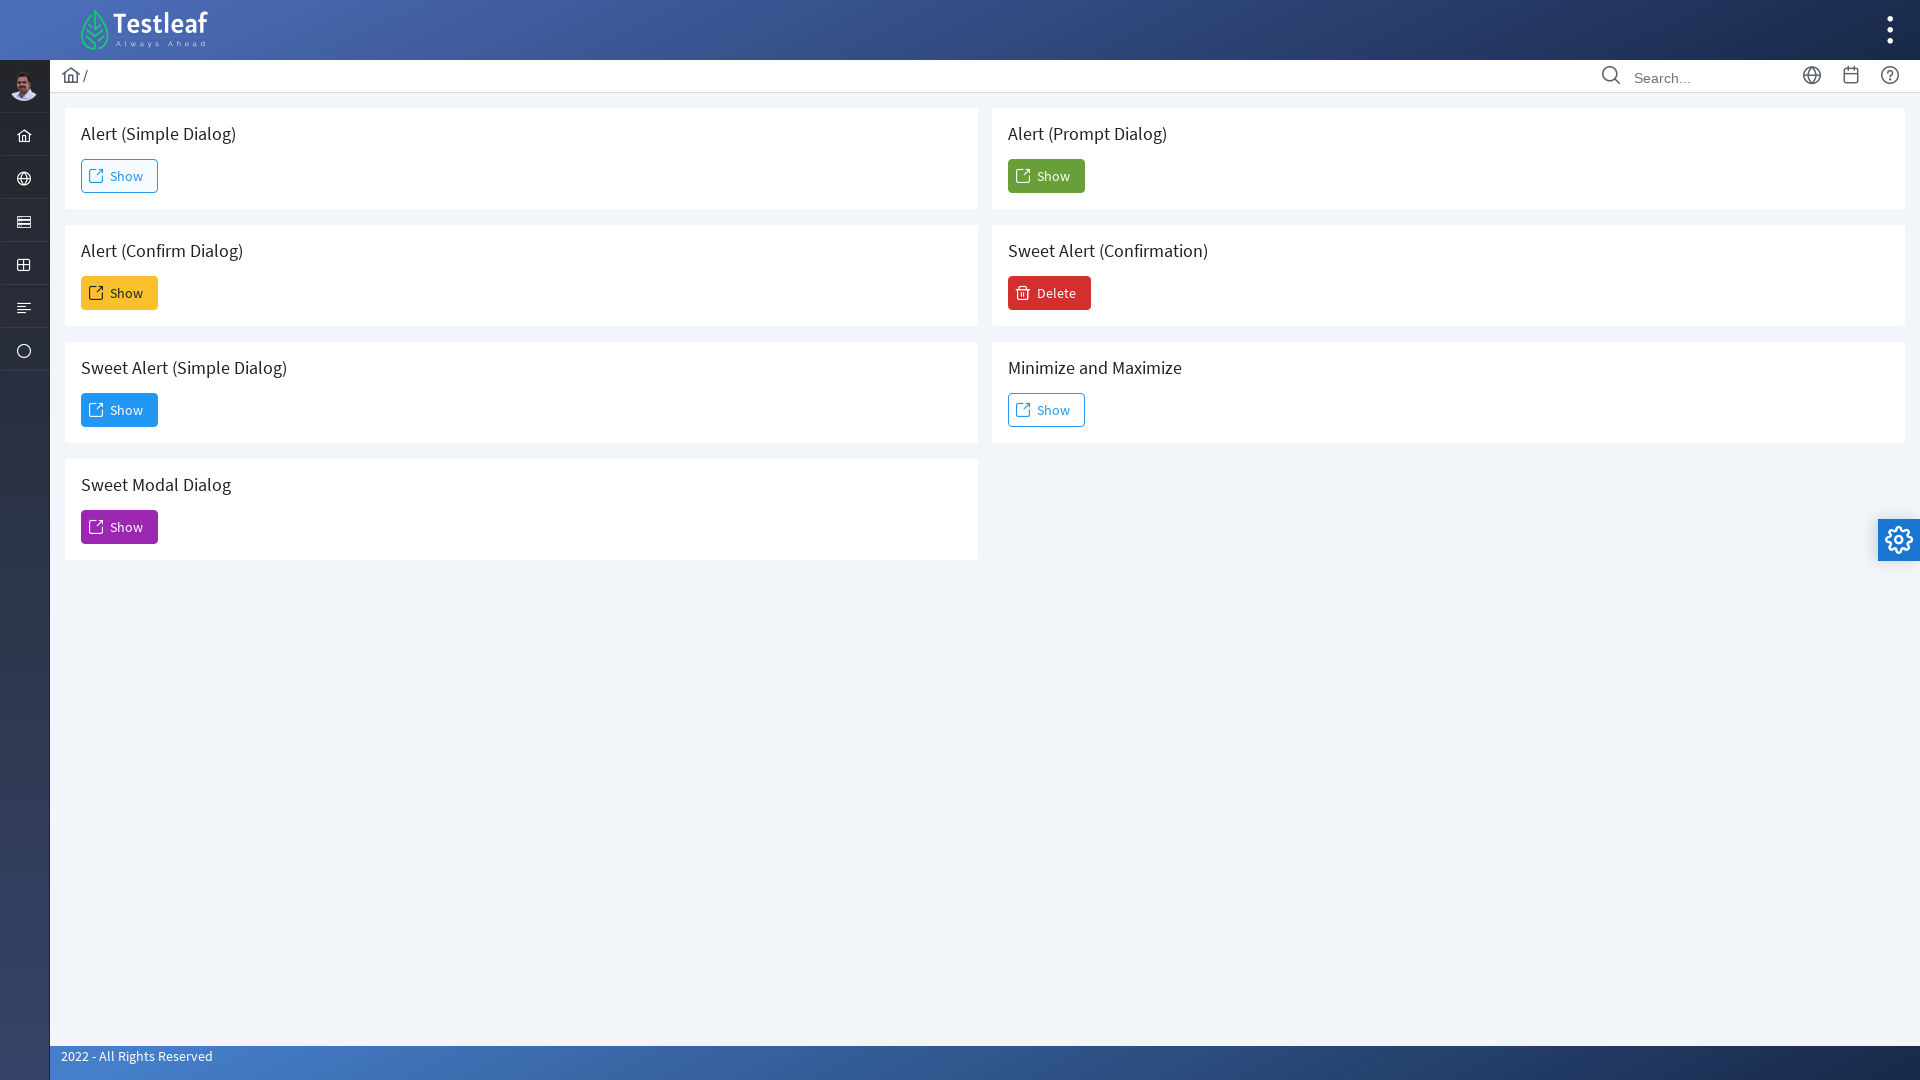